Tests the UVM Schedule of Courses search functionality by searching for "CS" courses and clicking on the first result to view course details

Starting URL: https://soc.uvm.edu/

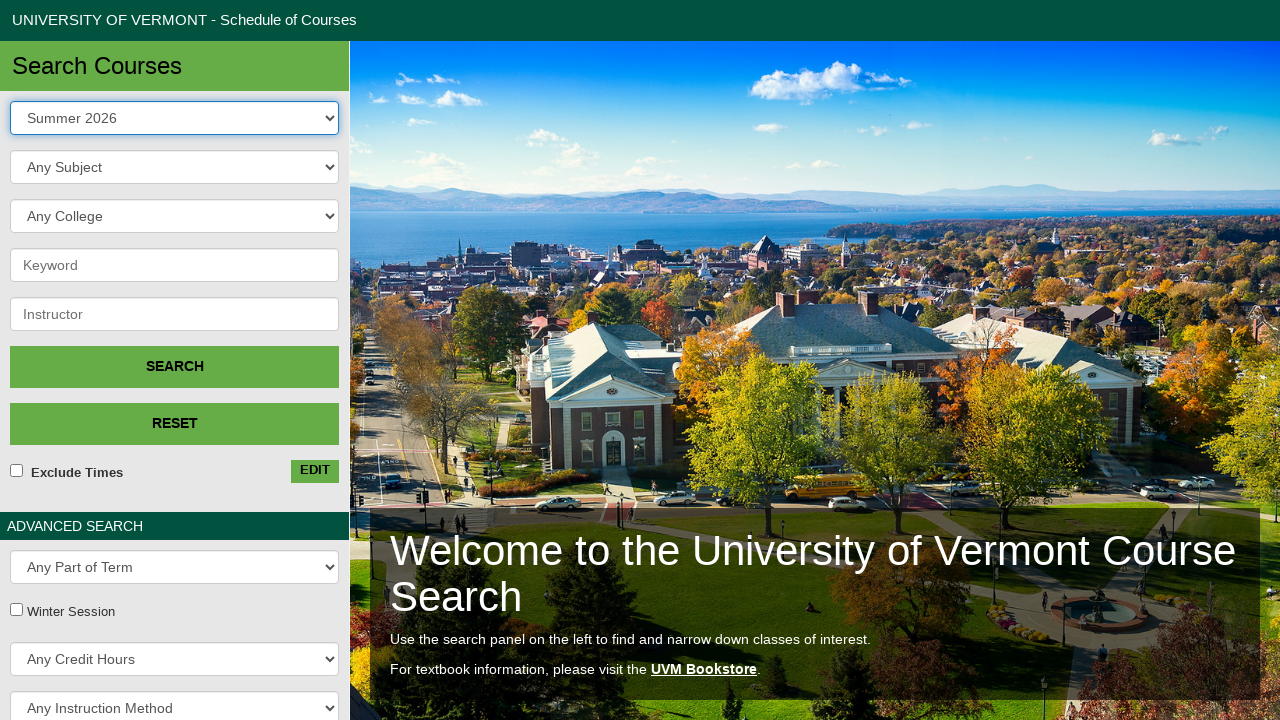

Filled keyword search field with 'CS' on #crit-keyword
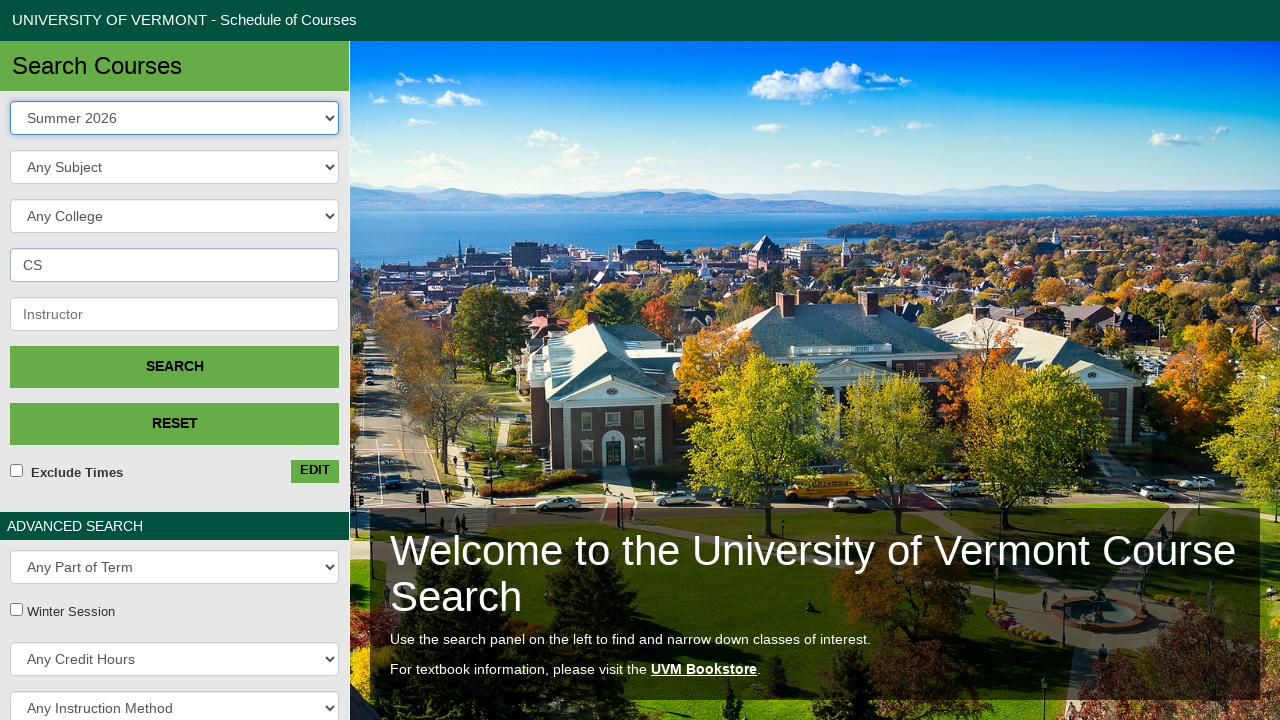

Pressed Enter to submit CS course search on #crit-keyword
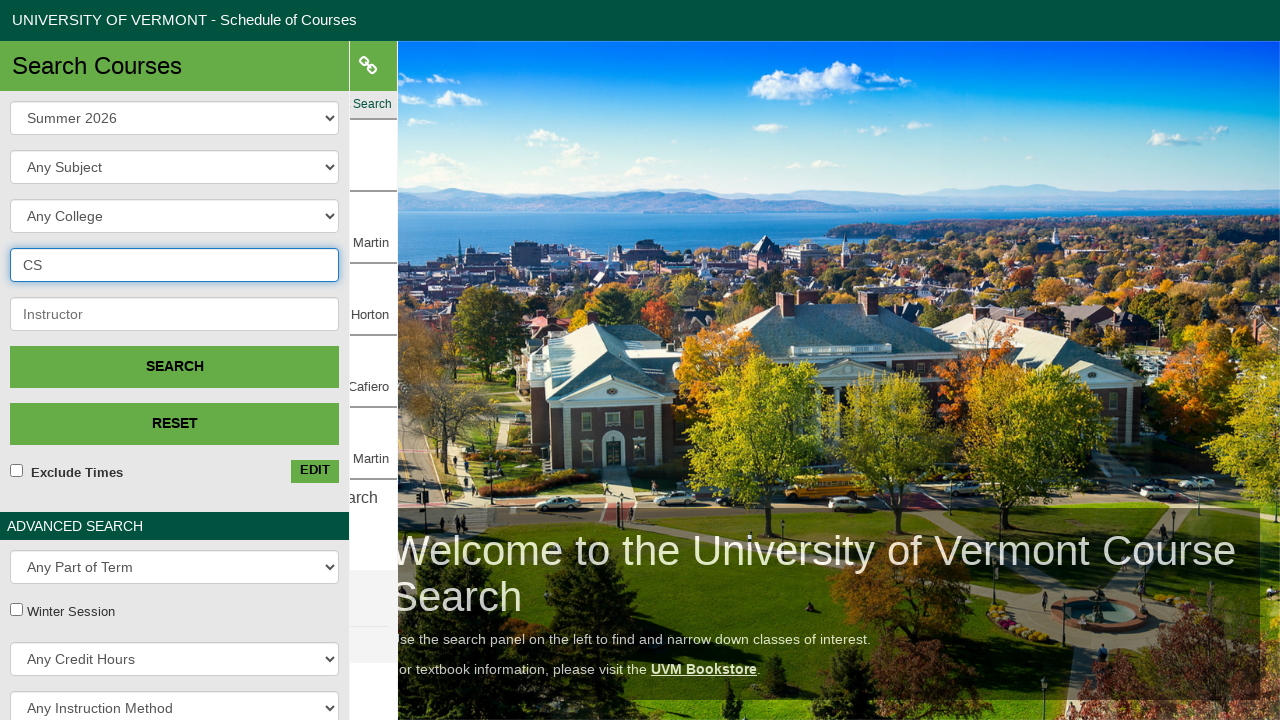

CS course results loaded
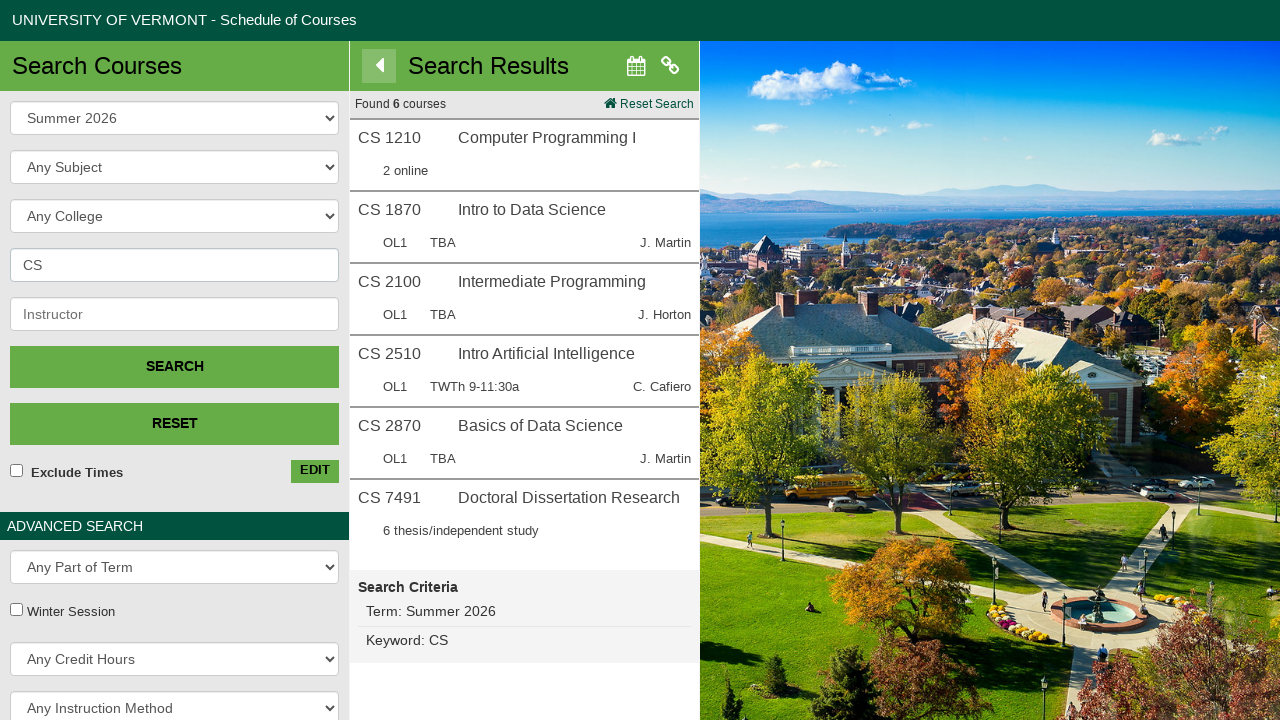

Clicked on the first CS course result at (524, 155) on [data-group^='code:CS']:first-of-type
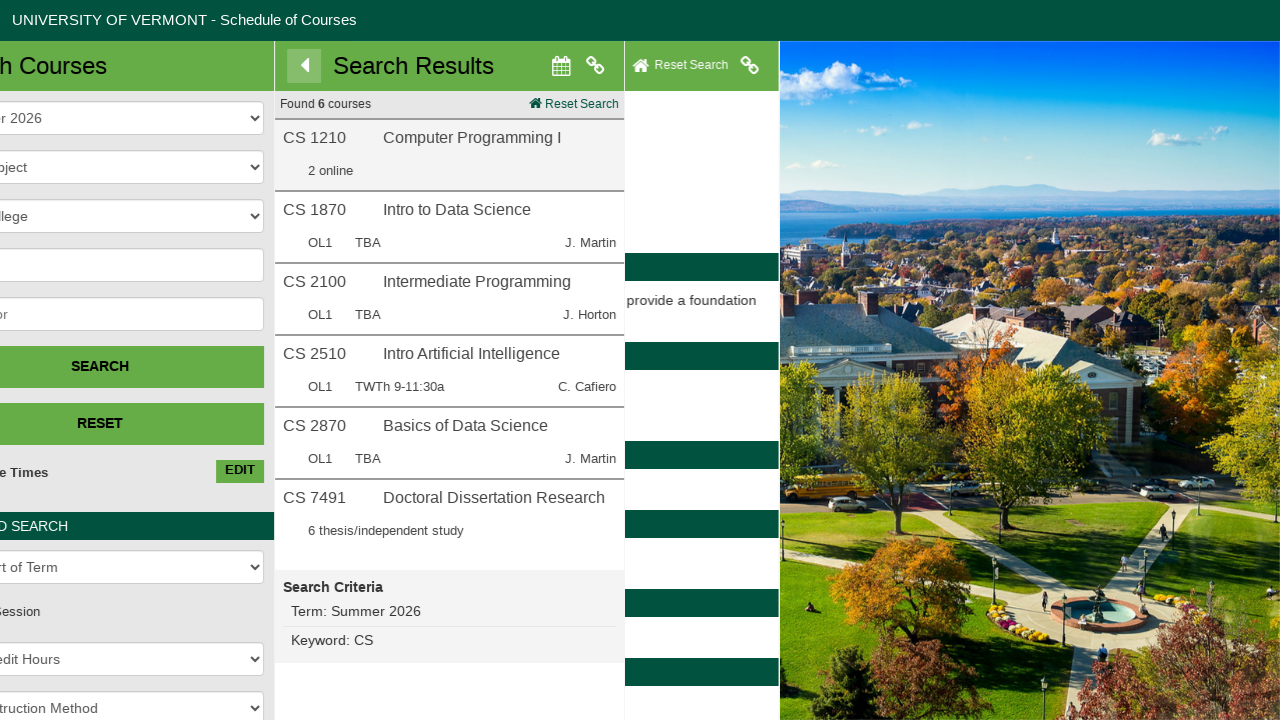

Course details panel loaded and displayed
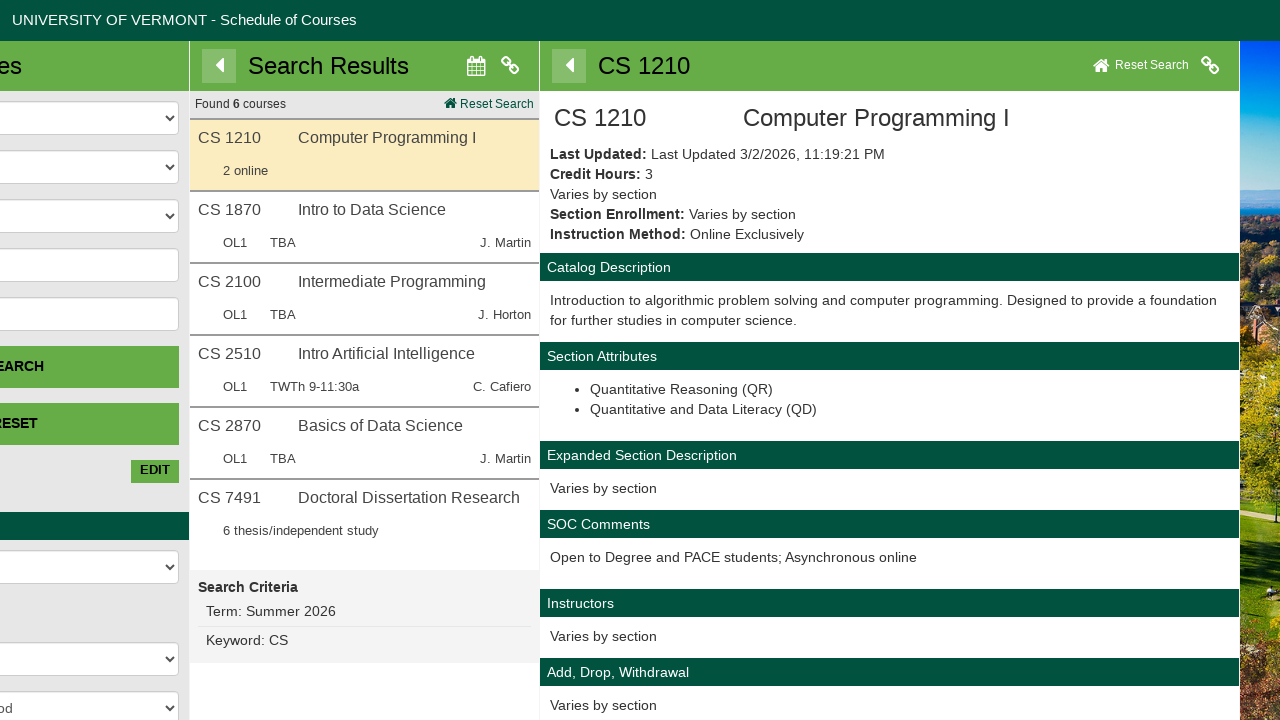

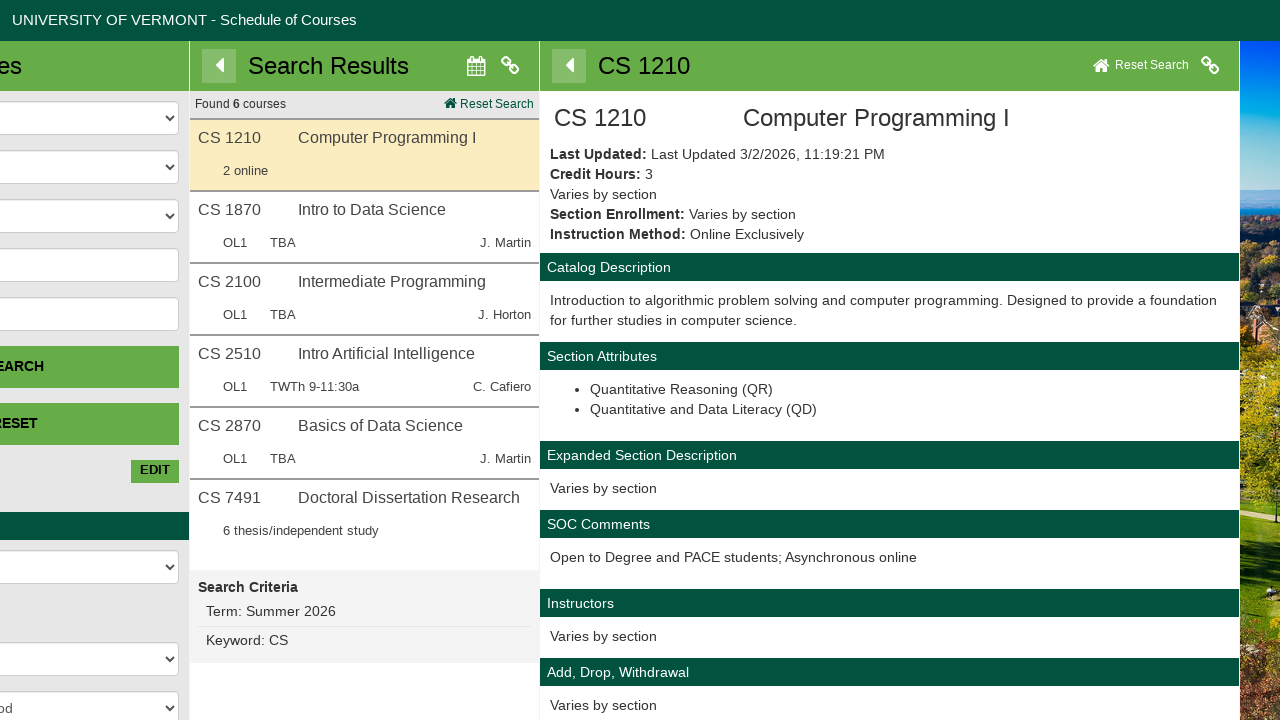